Navigates to VnExpress Vietnamese news website and verifies the page title contains "VnExpress"

Starting URL: https://vnexpress.net/

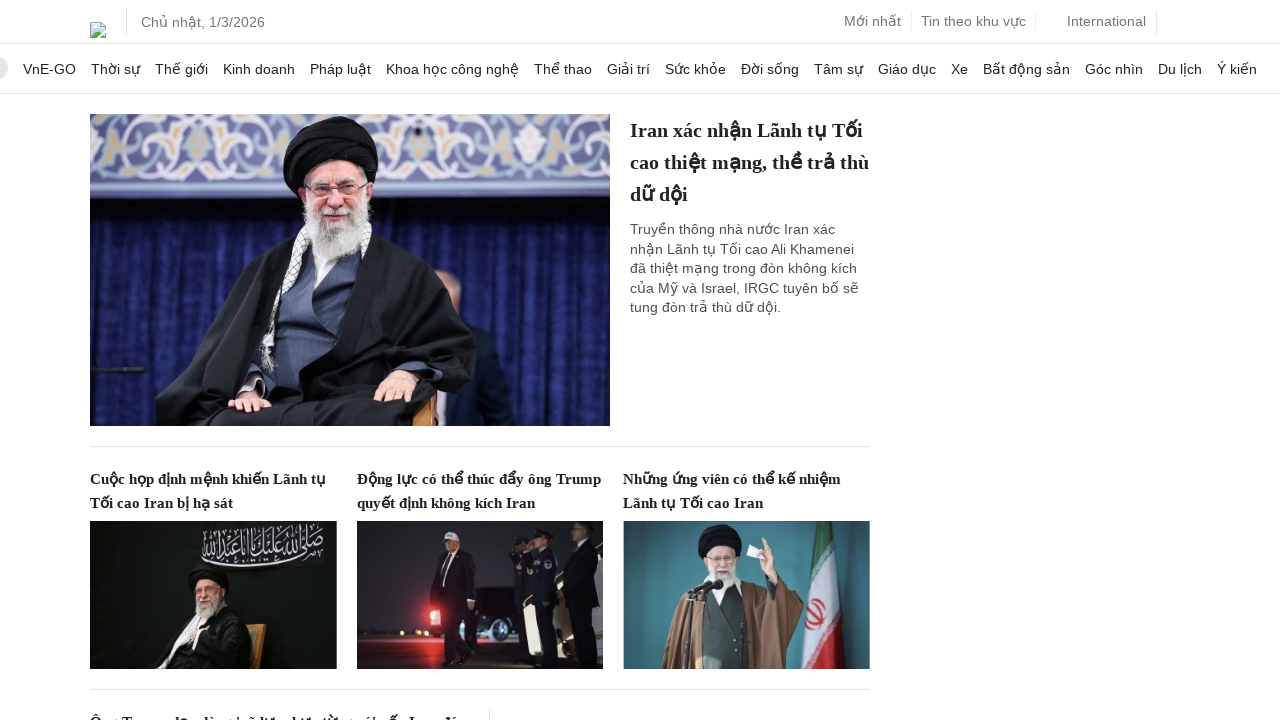

Navigated to VnExpress Vietnamese news website
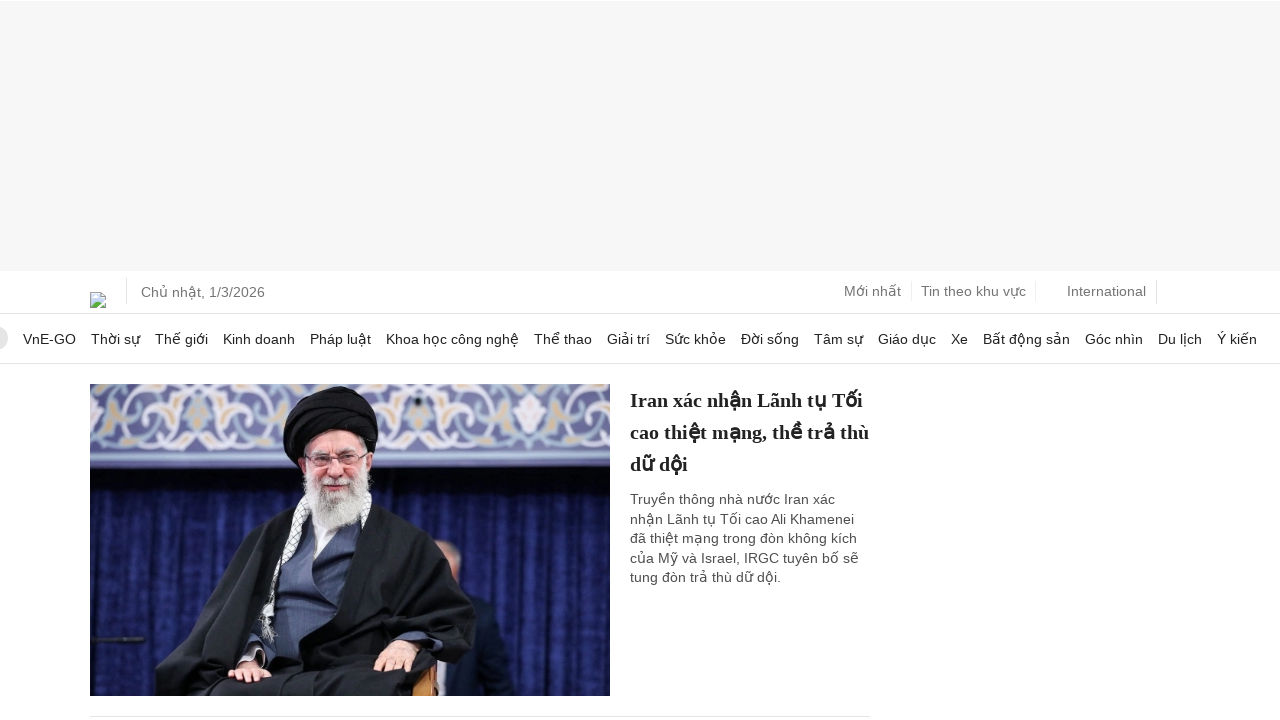

Page loaded - domcontentloaded state reached
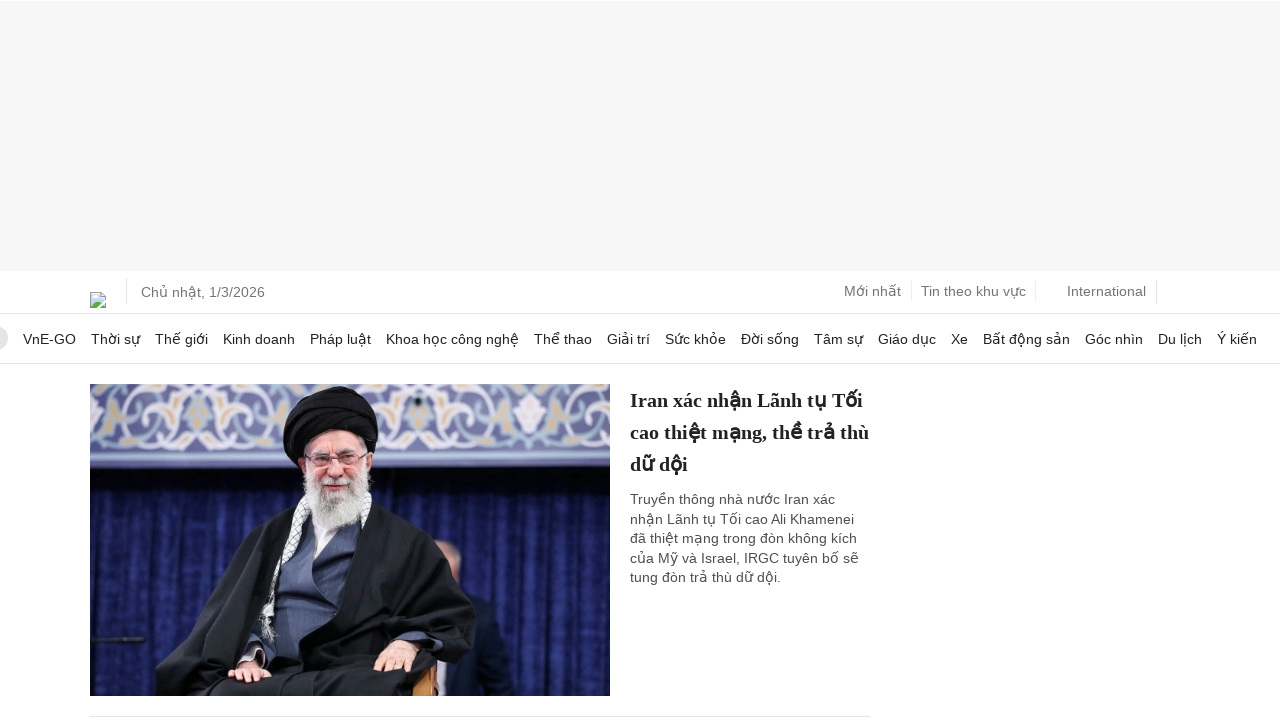

Verified page title contains 'VnExpress' - actual title: 'Báo VnExpress - Báo tiếng Việt nhiều người xem nhất'
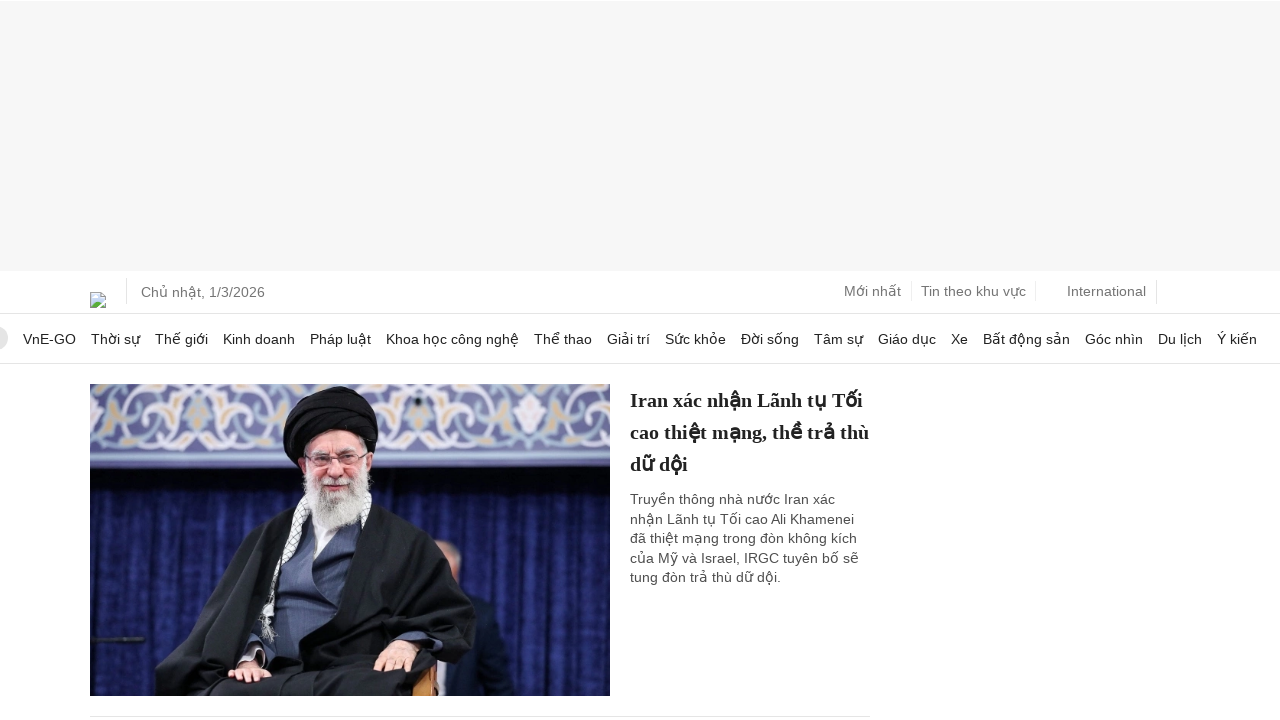

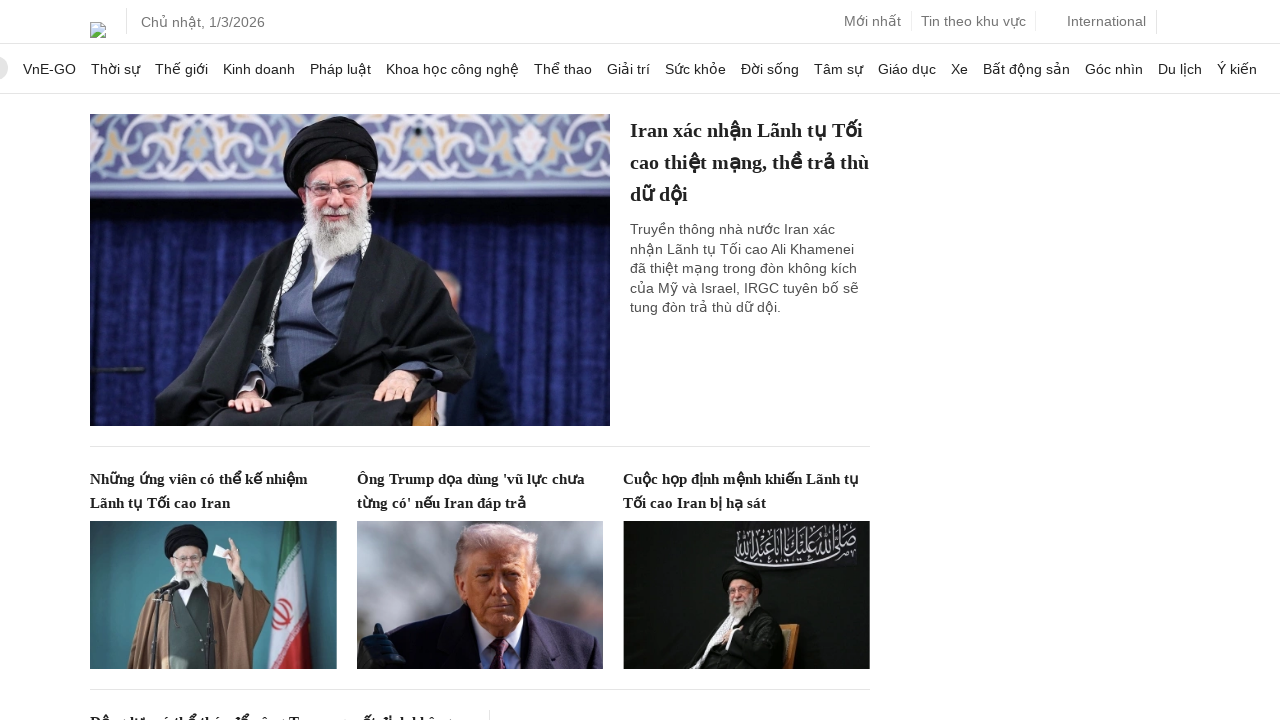